Tests clicking a regular button and verifies the dynamic click message appears

Starting URL: https://demoqa.com/buttons

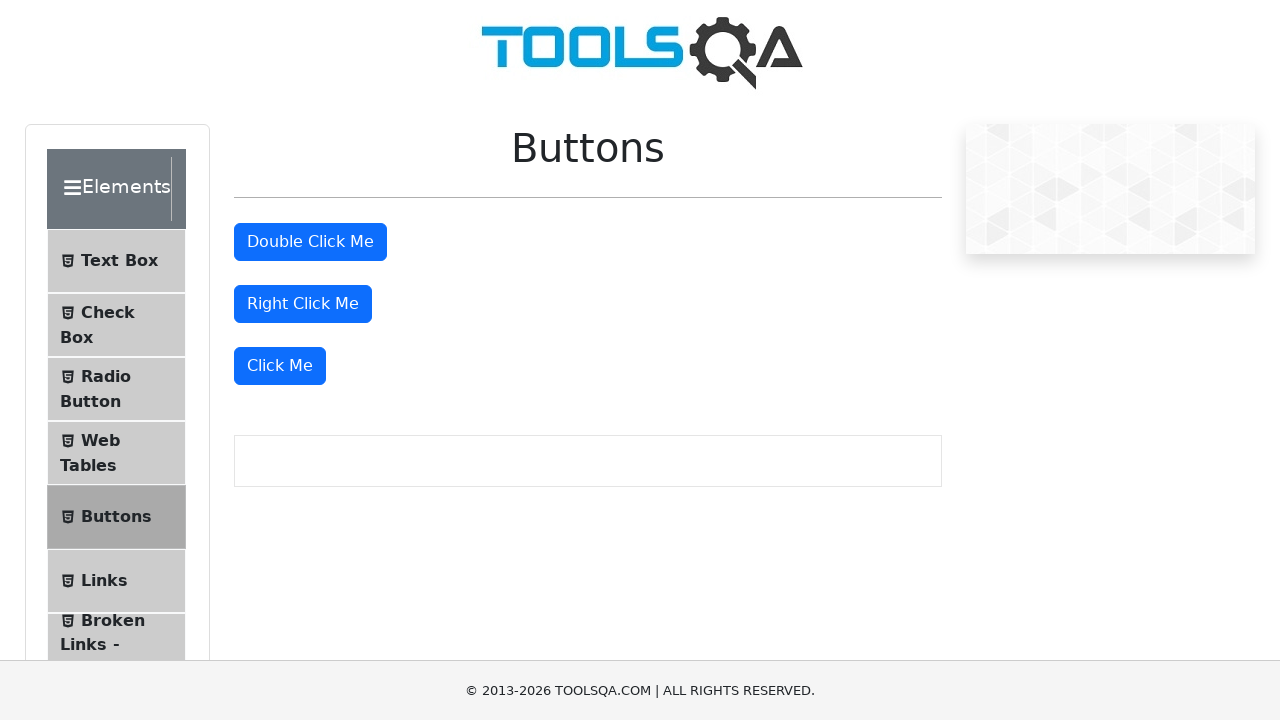

Clicked the 'Click Me' button at (280, 366) on xpath=//button[text()='Click Me']
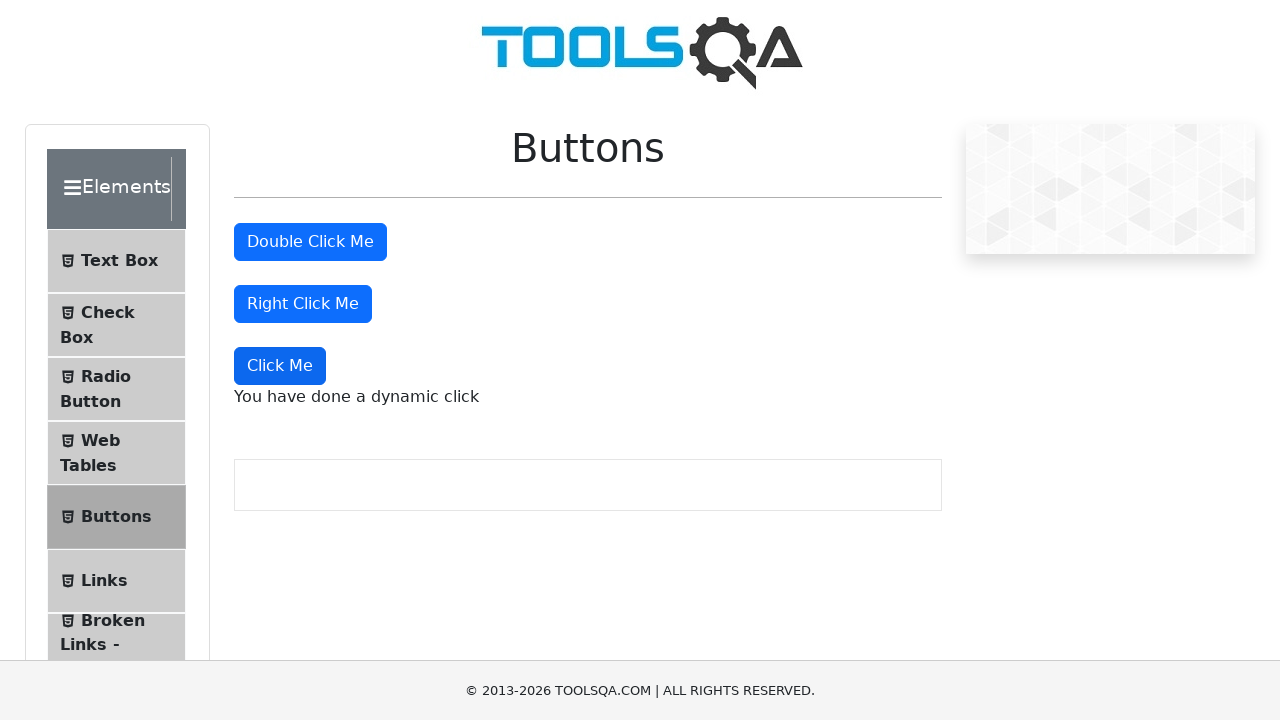

Dynamic click message appeared
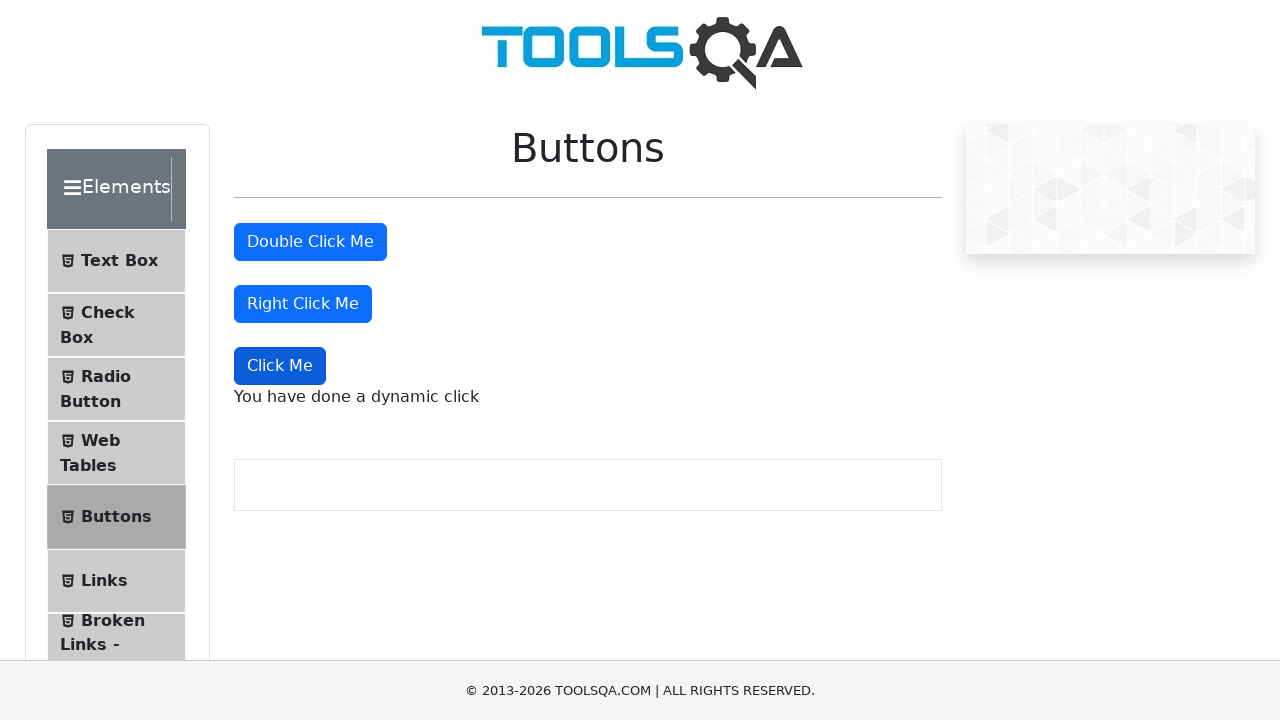

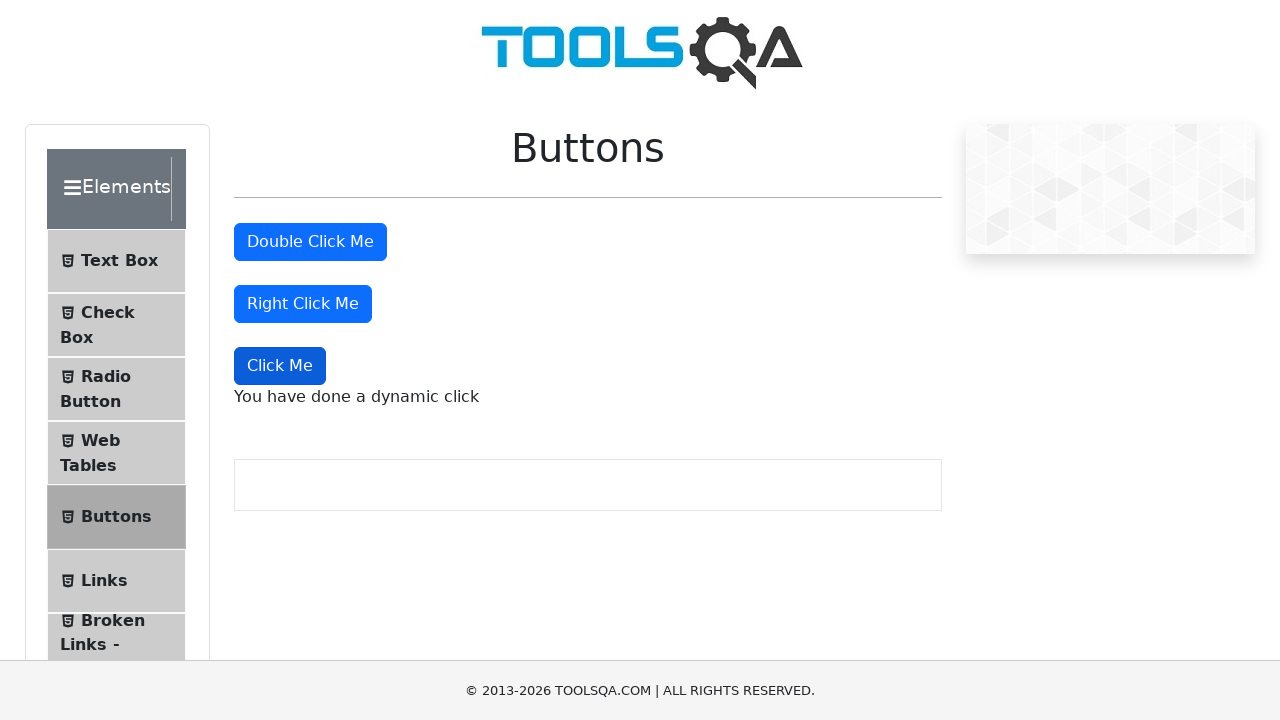